Tests the contact form submission flow by filling out name, email, subject, message fields, uploading a file, and verifying successful submission

Starting URL: http://automationexercise.com

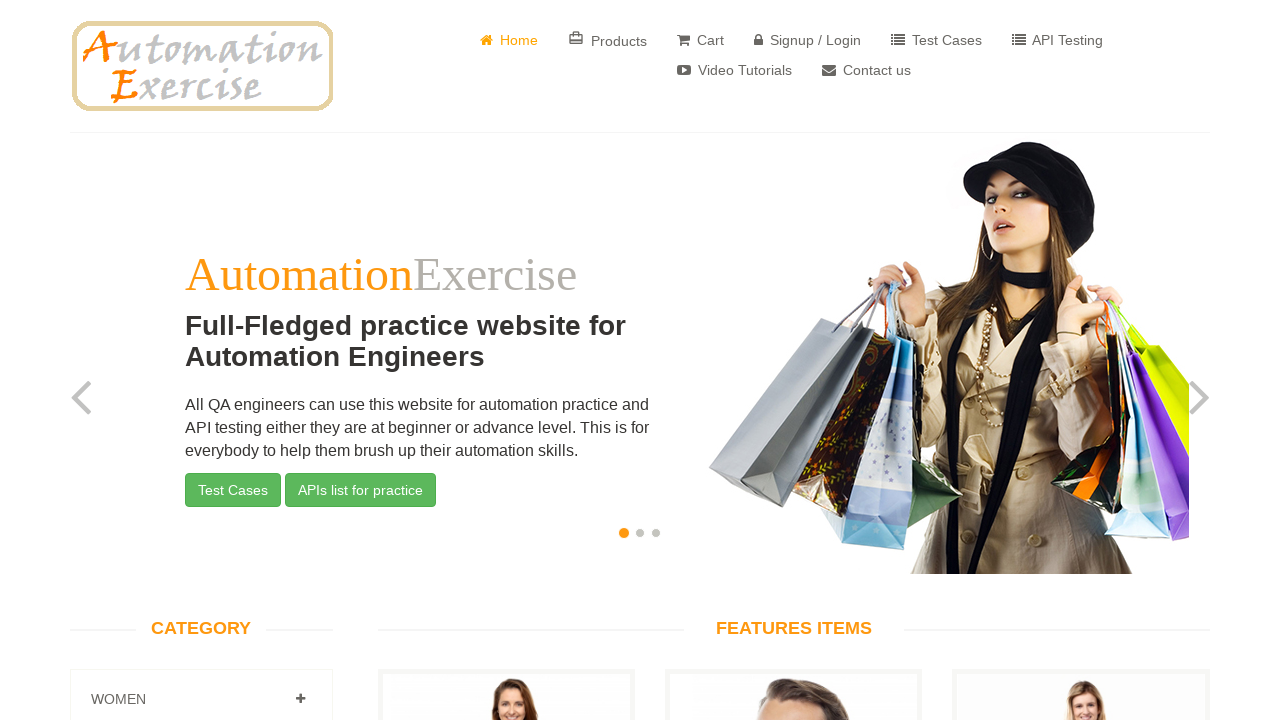

Clicked 'Contact us' button at (866, 70) on text=Contact us
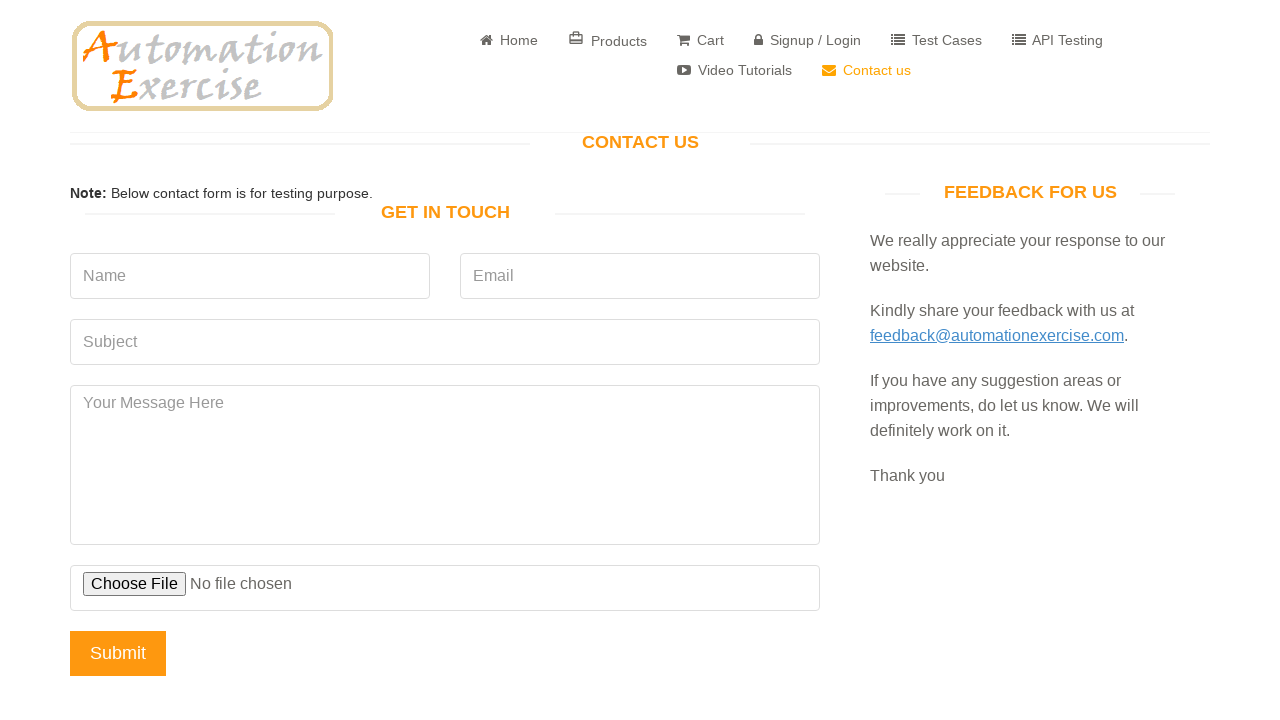

Scrolled down 250px to make contact form visible
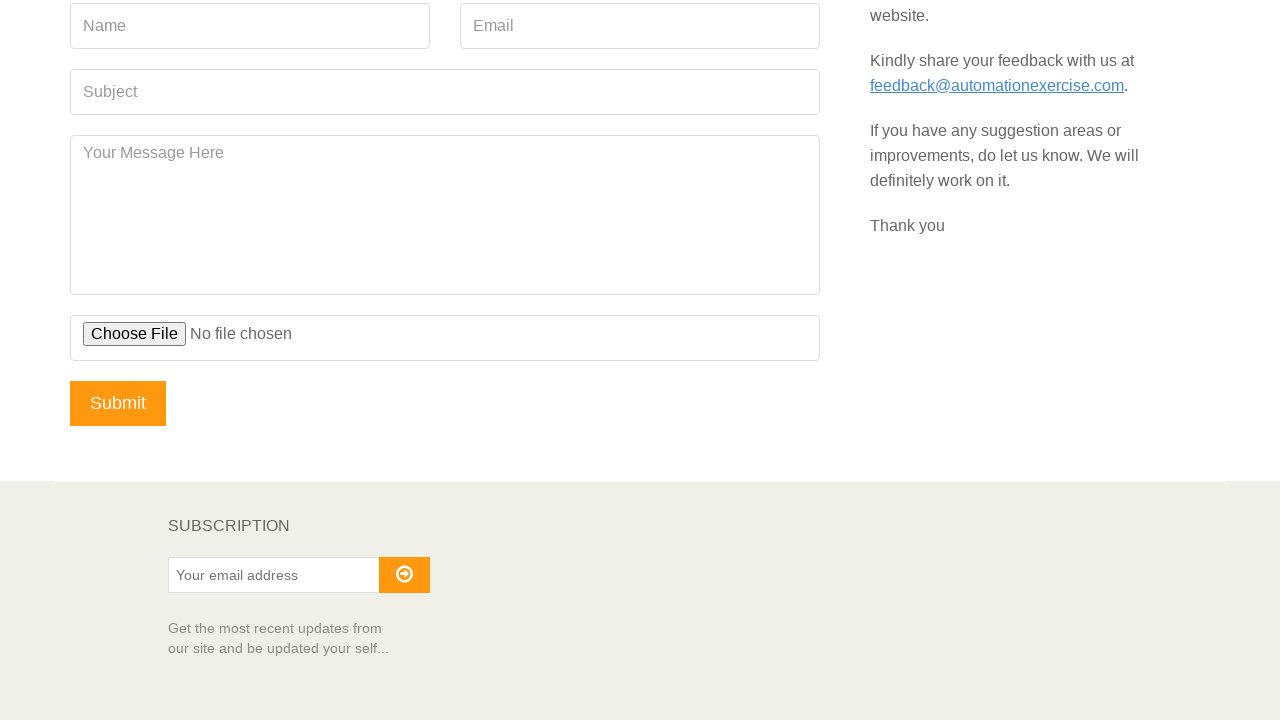

Filled name field with 'John Smith' on input[name='name']
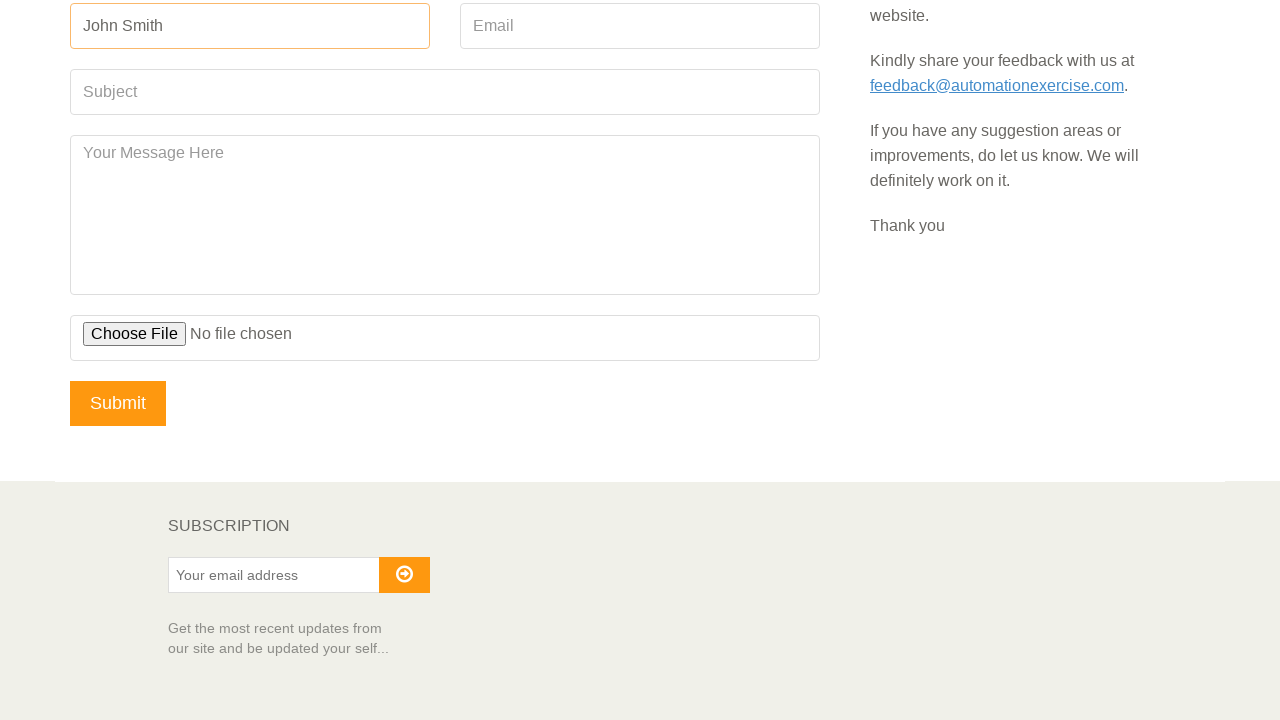

Filled email field with 'john.smith@example.com' on input[name='email']
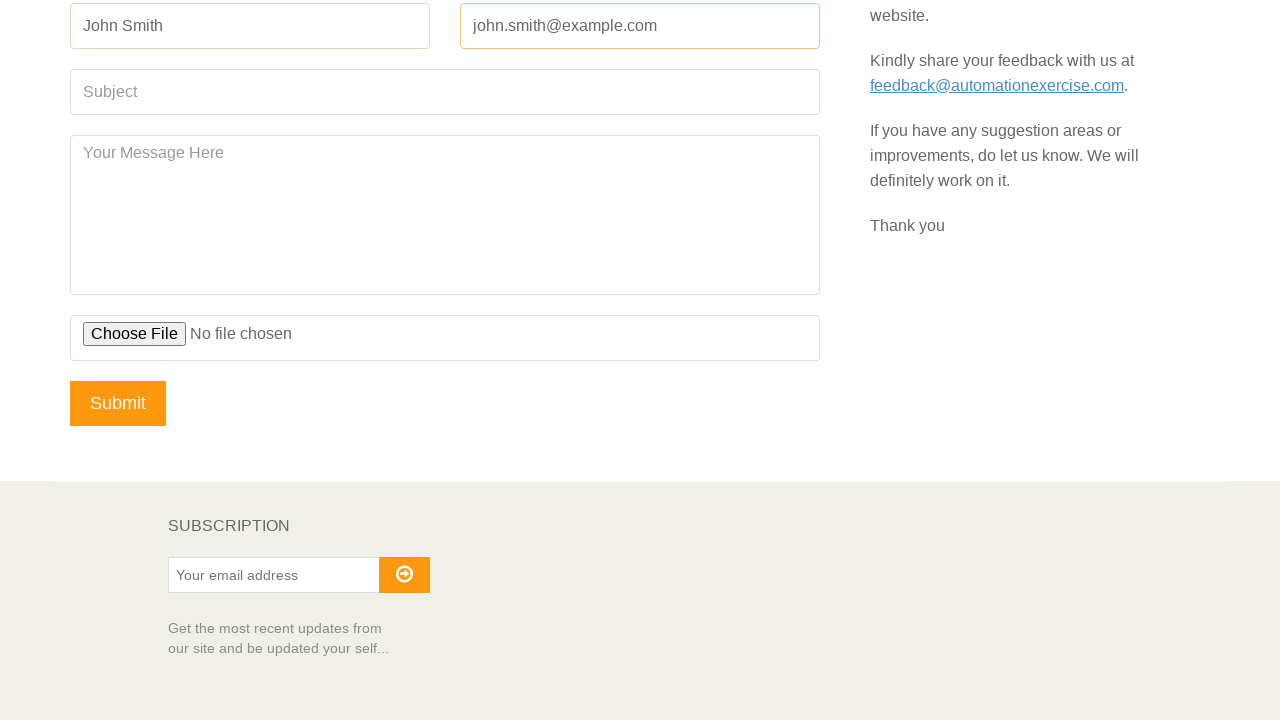

Filled subject field with 'Test Subject' on input[name='subject']
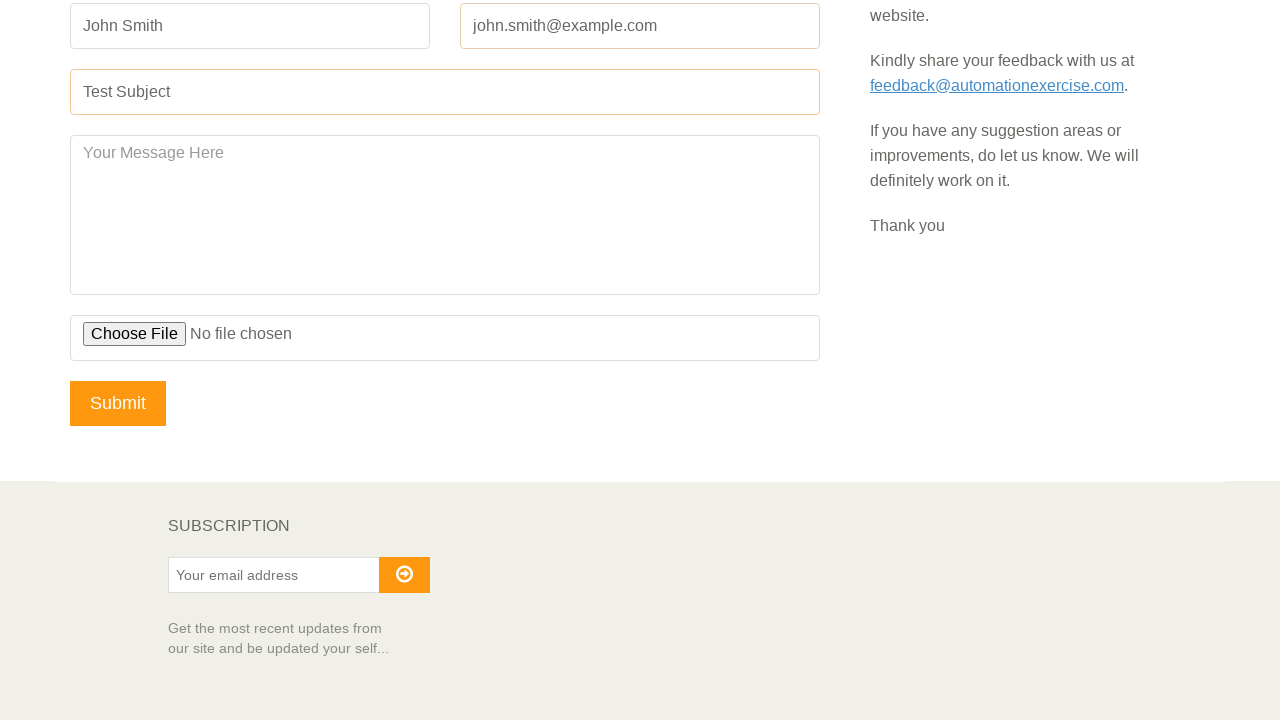

Filled message field with test message on textarea[name='message']
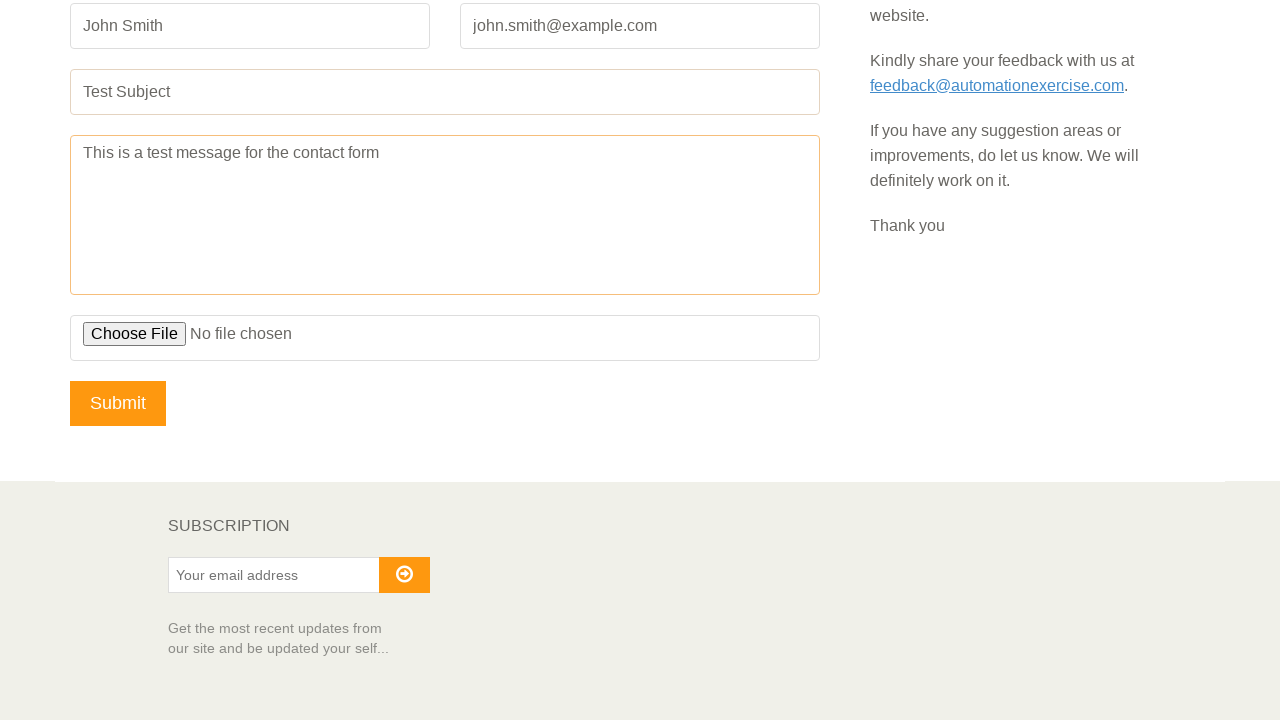

Uploaded test file to contact form
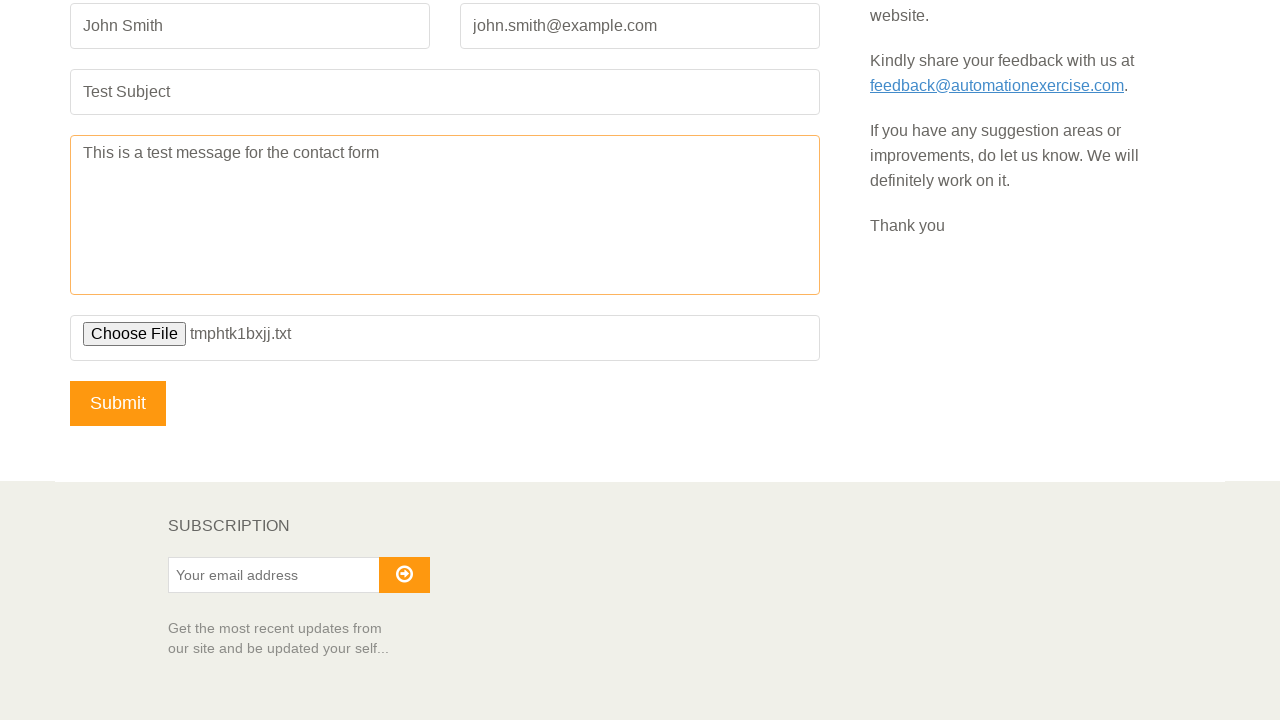

Clicked submit button to submit contact form at (118, 403) on input[type='submit']
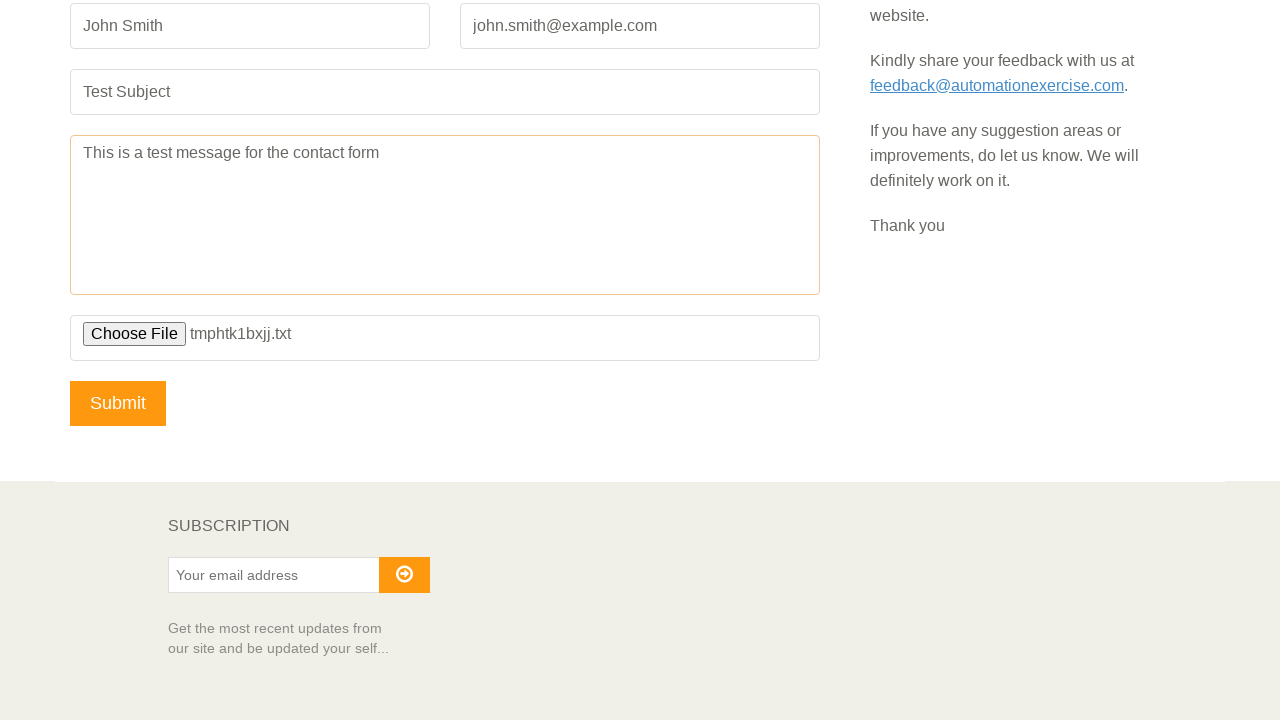

Set up dialog handler to accept alerts
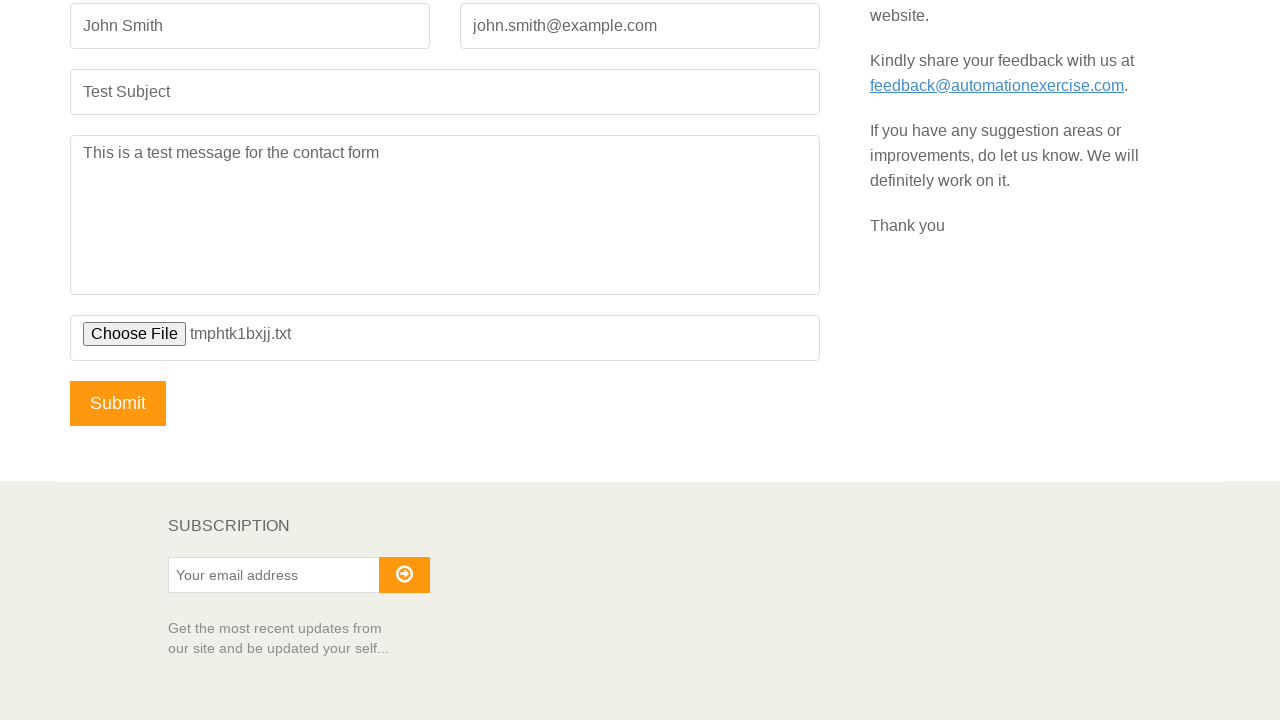

Clicked 'Home' button to return to main page at (509, 40) on text=Home
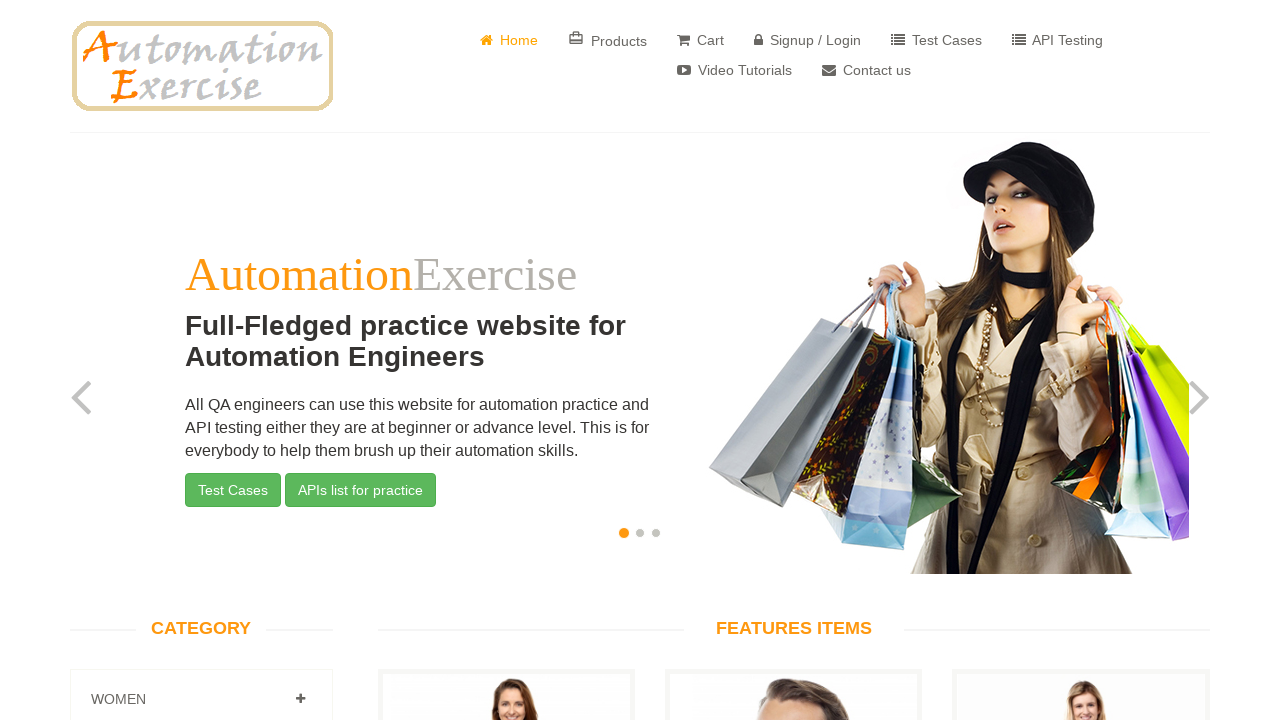

Cleaned up temporary test file
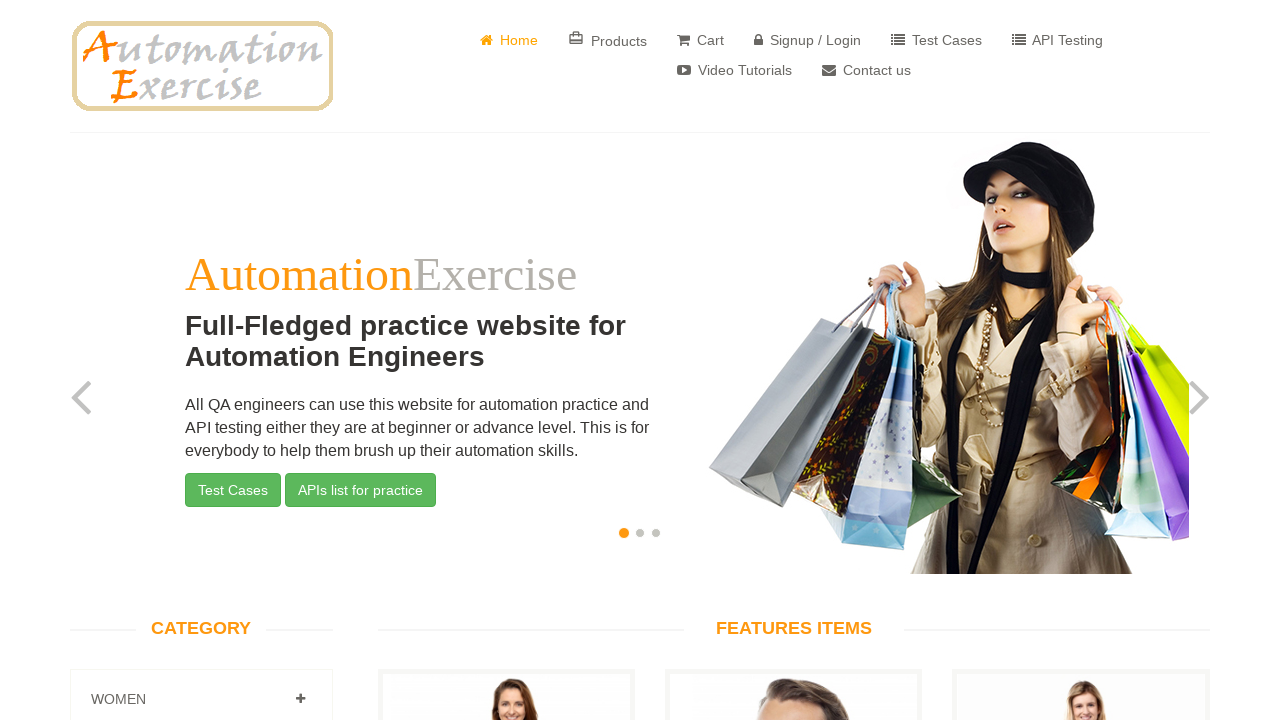

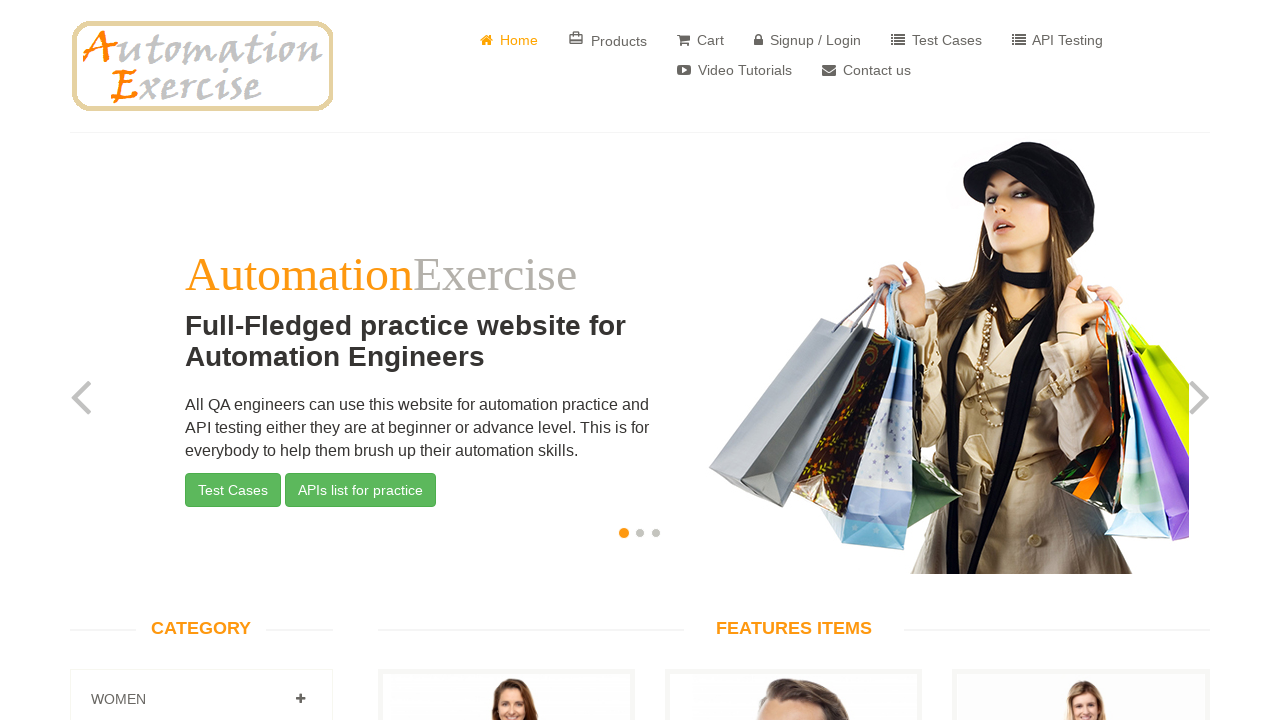